Tests file upload functionality on a demo automation testing site by interacting with the file upload input element.

Starting URL: https://demo.automationtesting.in/FileUpload.html

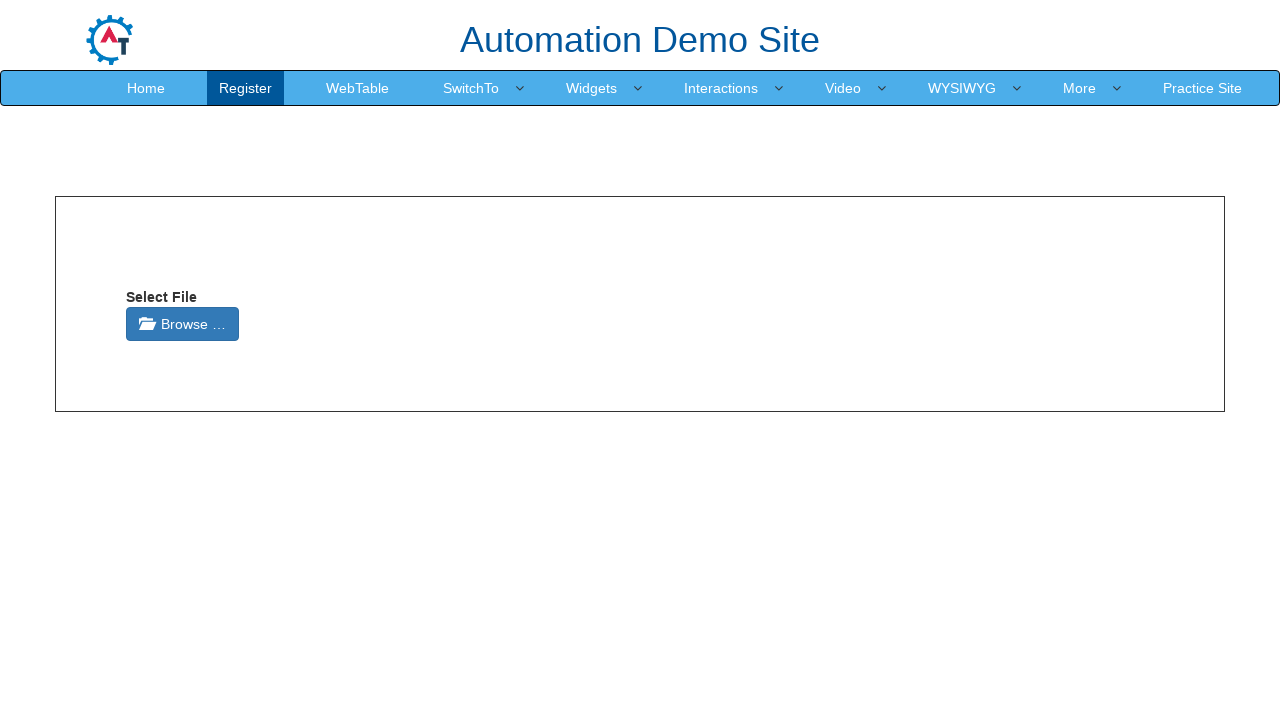

File upload input element is visible
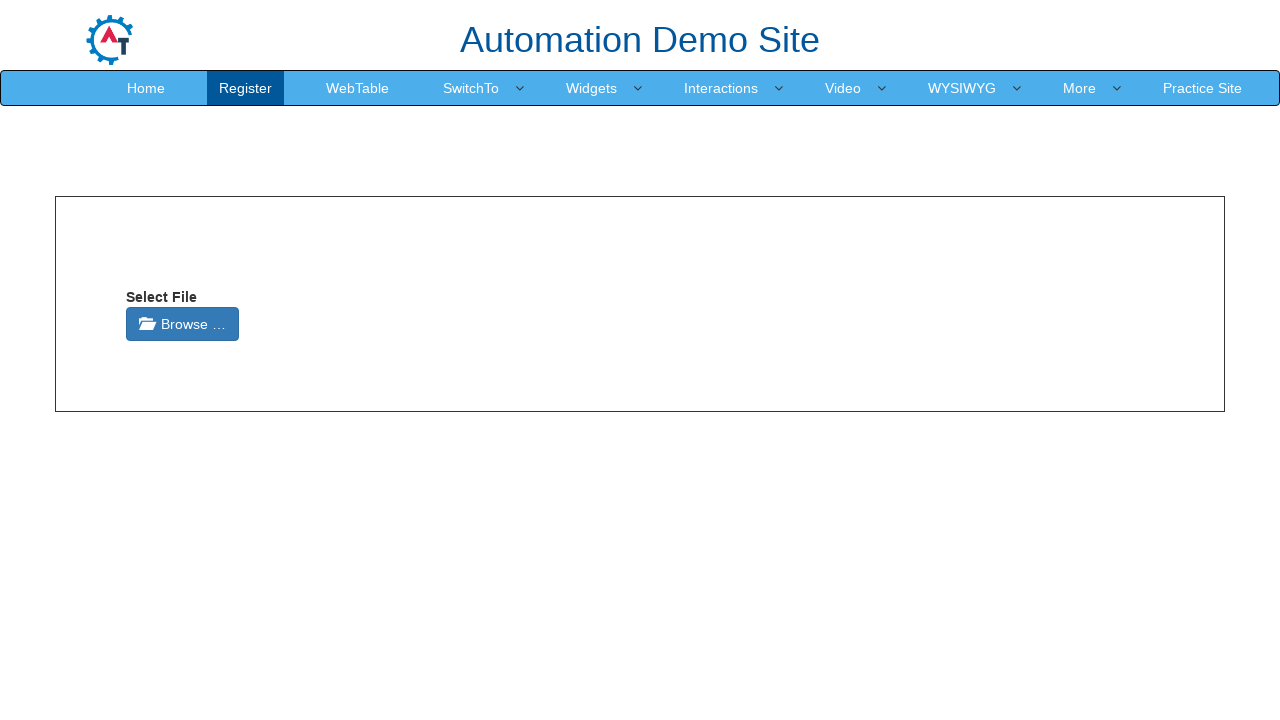

Set test_photo.png file to upload input
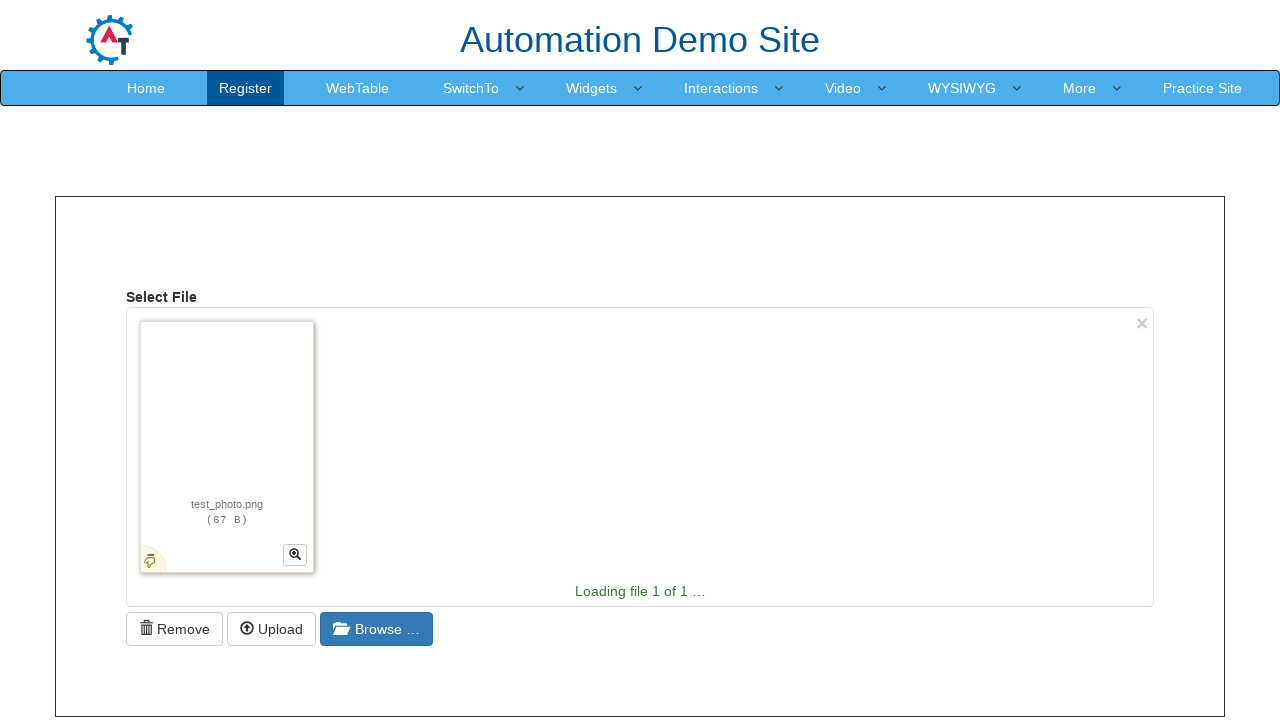

Waited for file upload to process
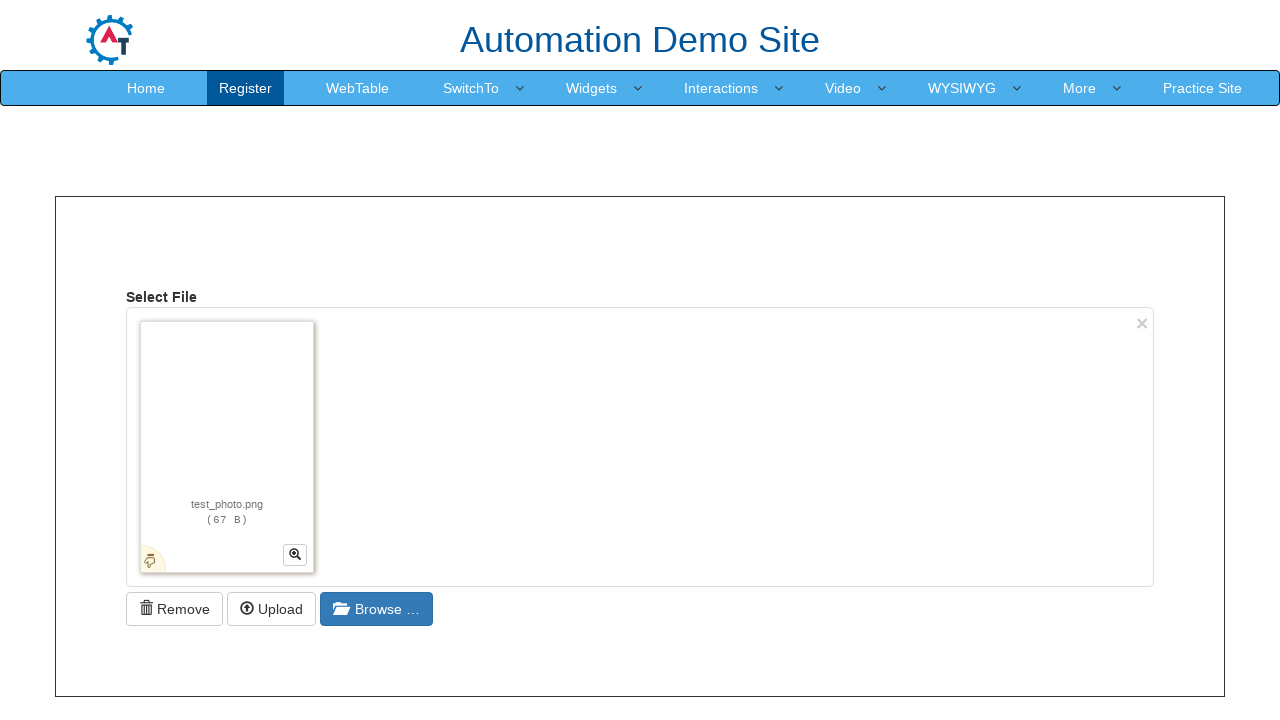

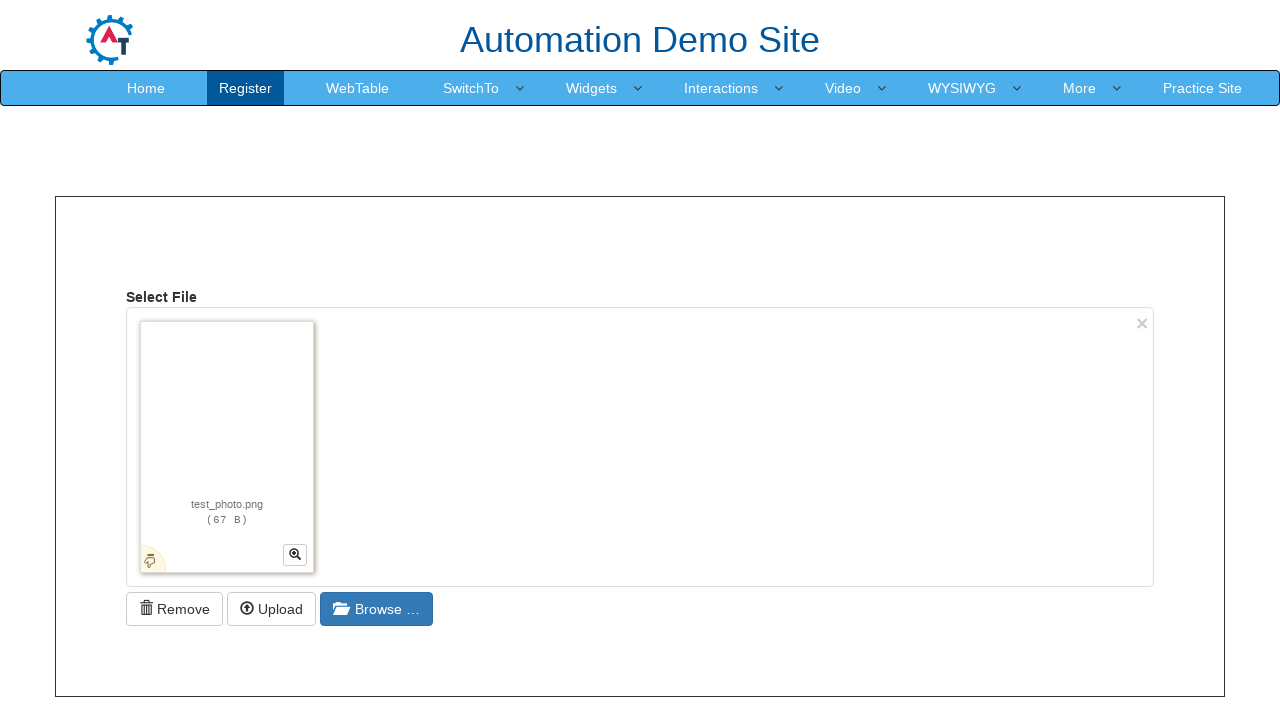